Tests checkbox selection functionality by scrolling to a section and selecting specific car checkboxes and all motorcycle checkboxes on a challenges page

Starting URL: https://cursoautomacao.netlify.app/desafios.html

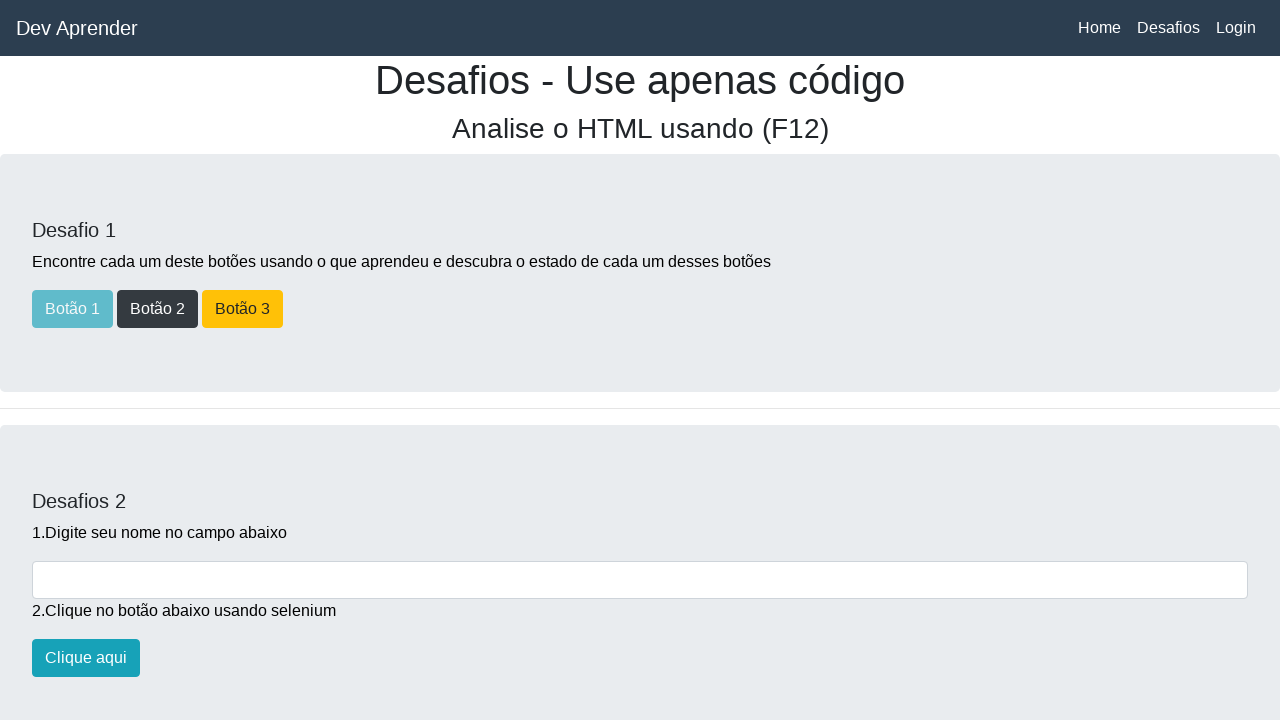

Scrolled down to checkbox section at position 1600
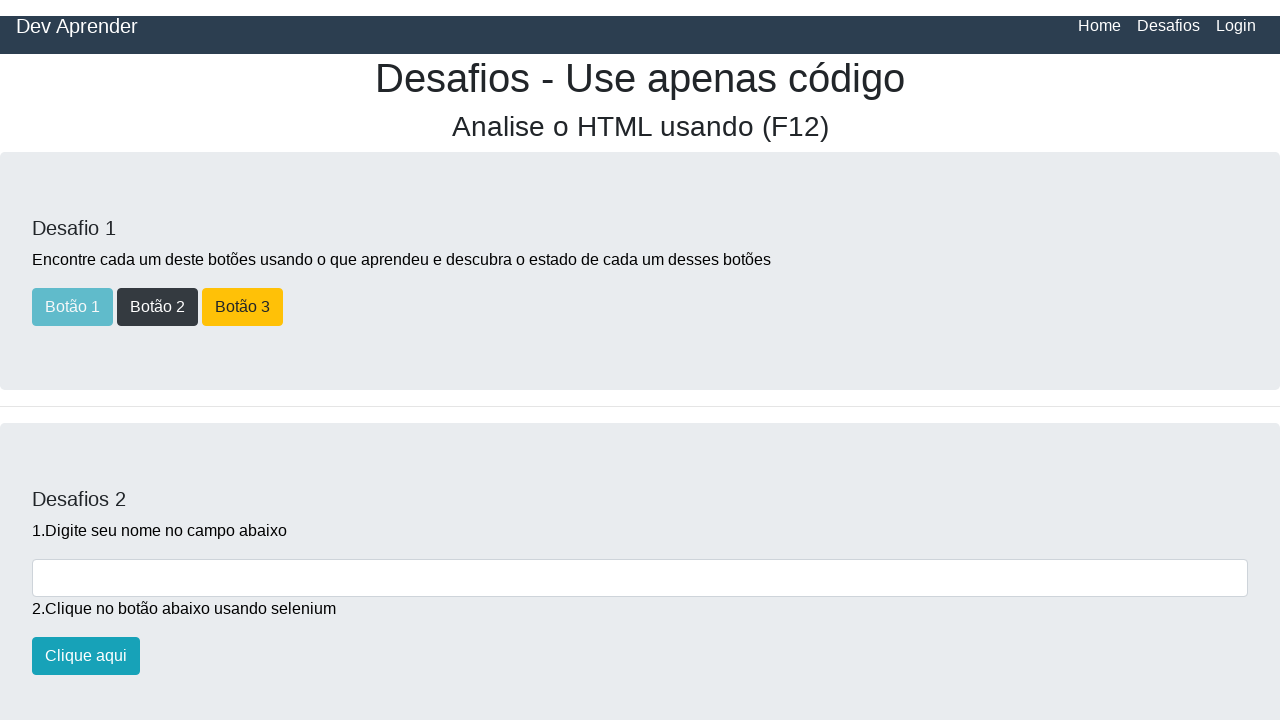

Car checkboxes loaded and became visible
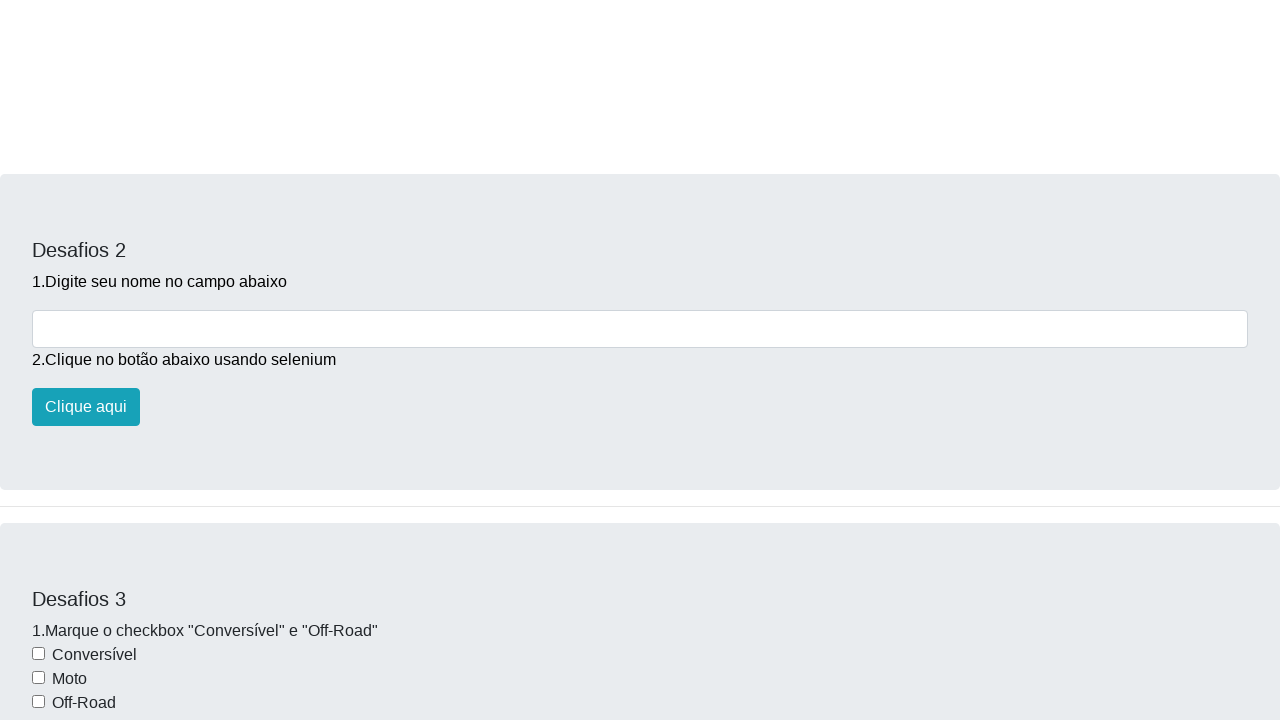

Selected second car checkbox (index 1) at (38, 183) on input[name='carros'] >> nth=1
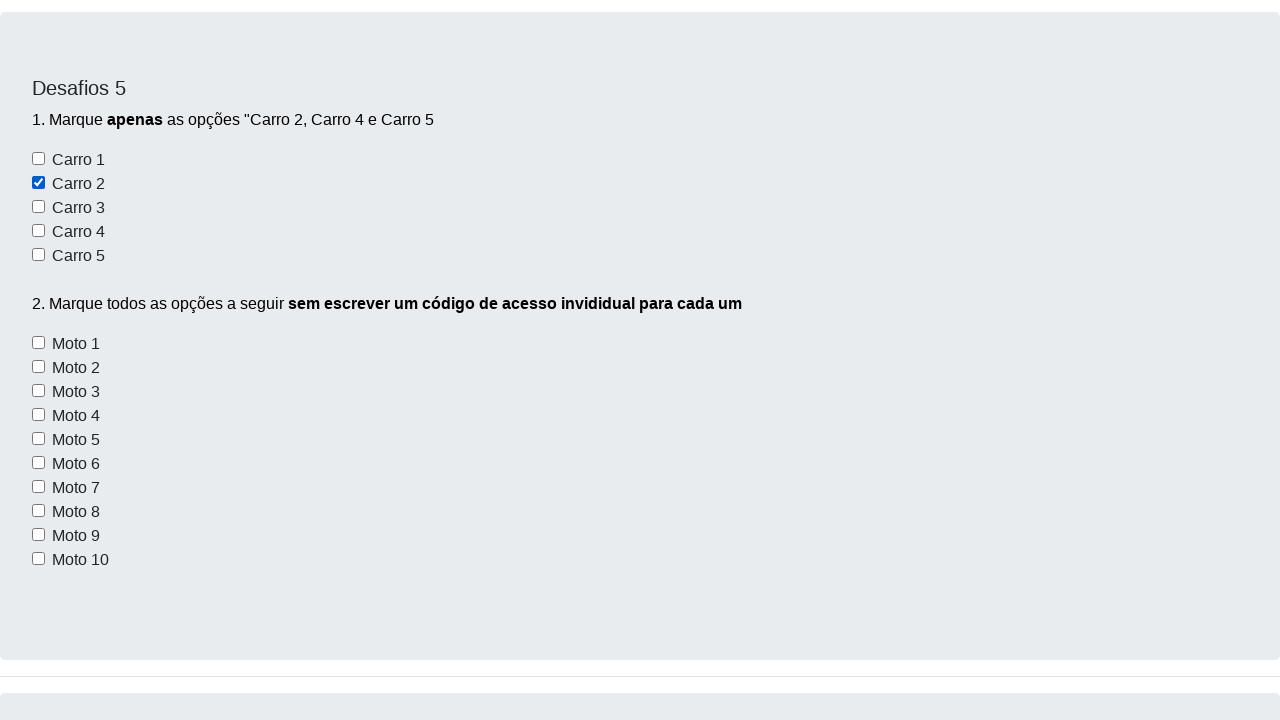

Selected fourth car checkbox (index 3) at (38, 231) on input[name='carros'] >> nth=3
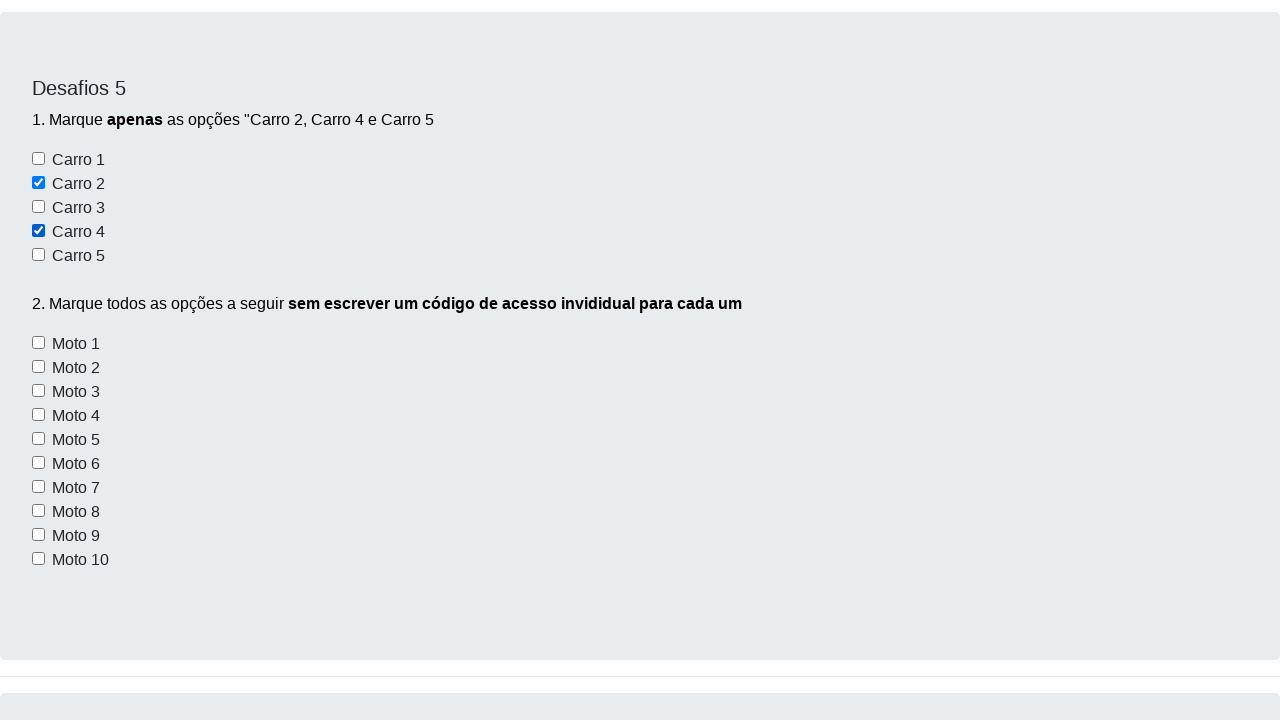

Selected fifth car checkbox (index 4) at (38, 255) on input[name='carros'] >> nth=4
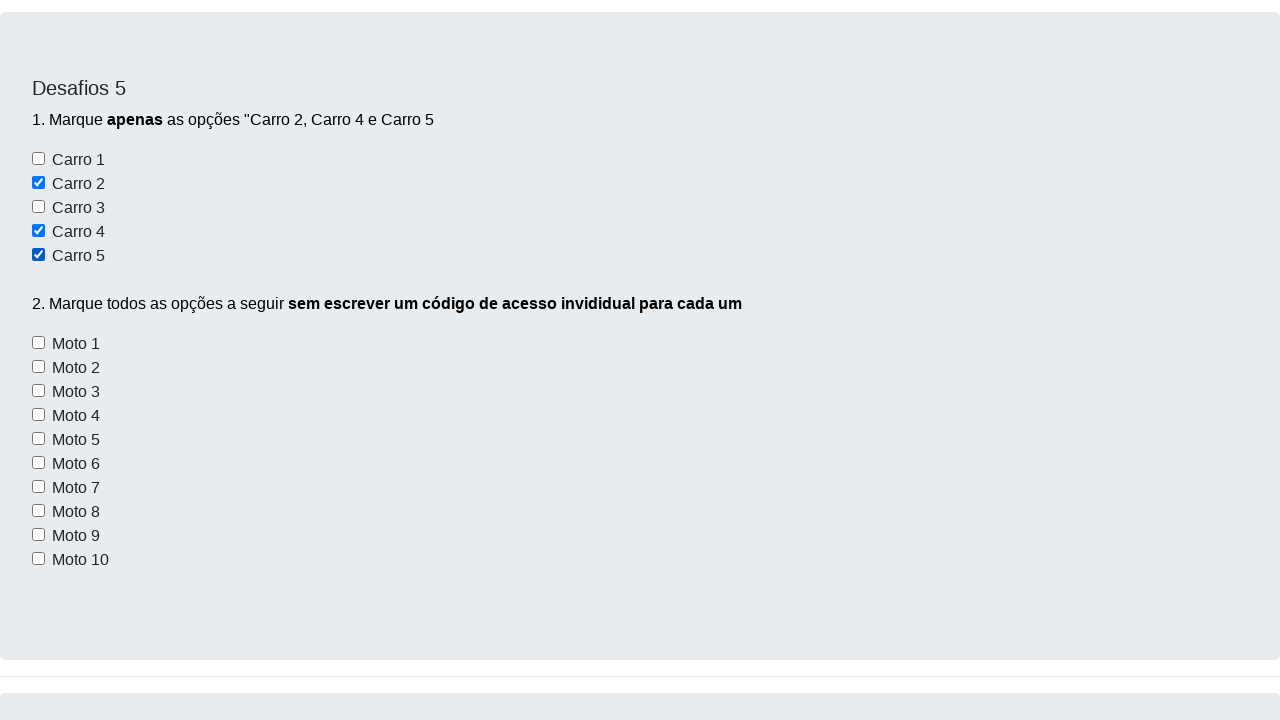

Selected motorcycle checkbox at index 0 at (38, 343) on input[name='motos'] >> nth=0
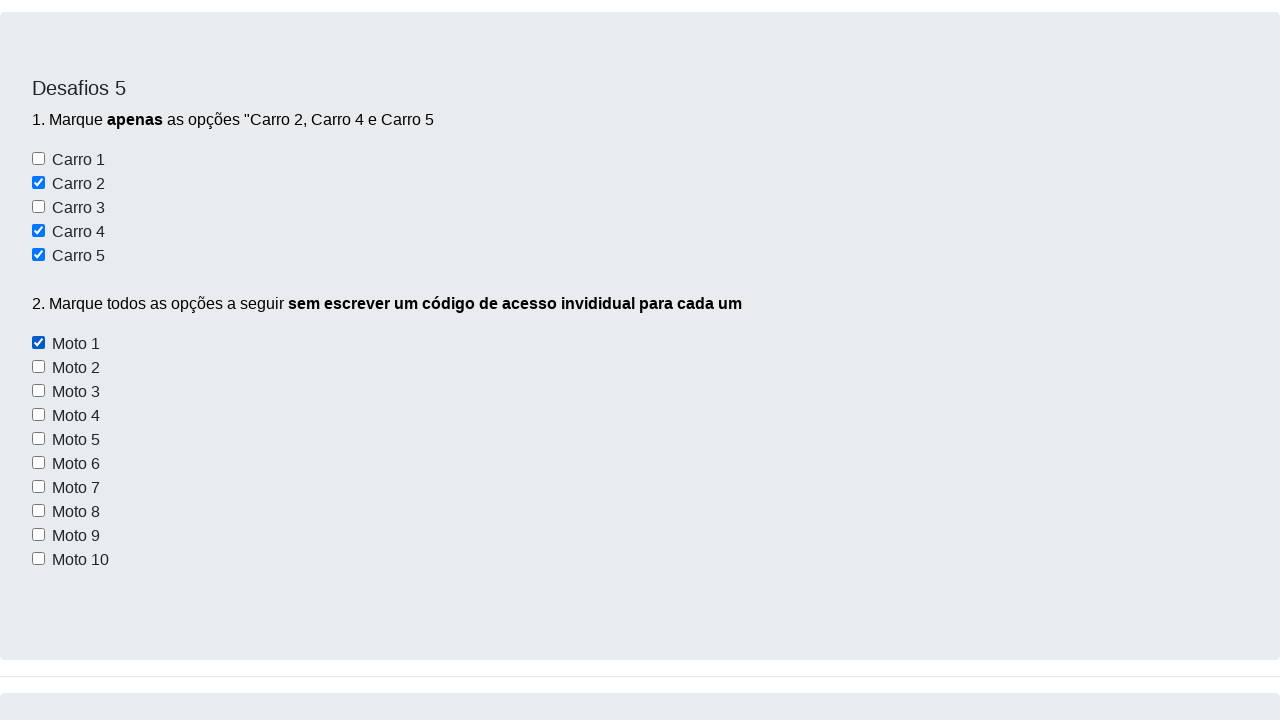

Selected motorcycle checkbox at index 1 at (38, 367) on input[name='motos'] >> nth=1
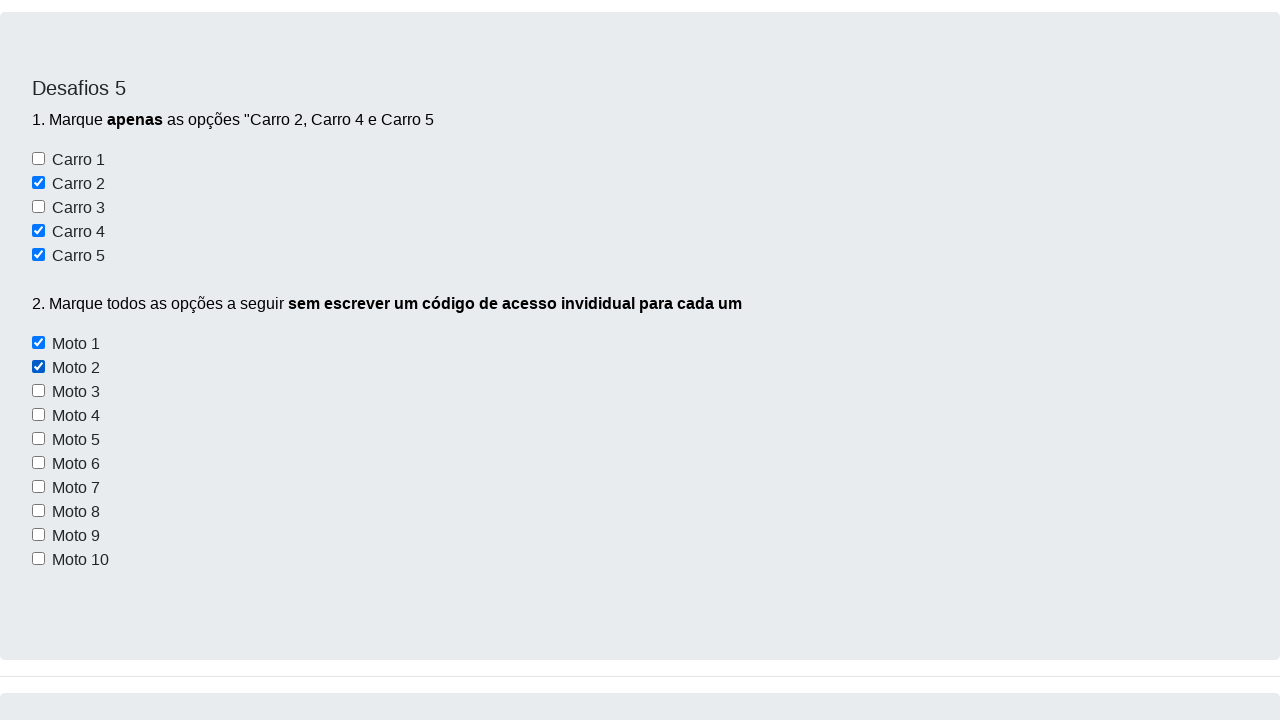

Selected motorcycle checkbox at index 2 at (38, 391) on input[name='motos'] >> nth=2
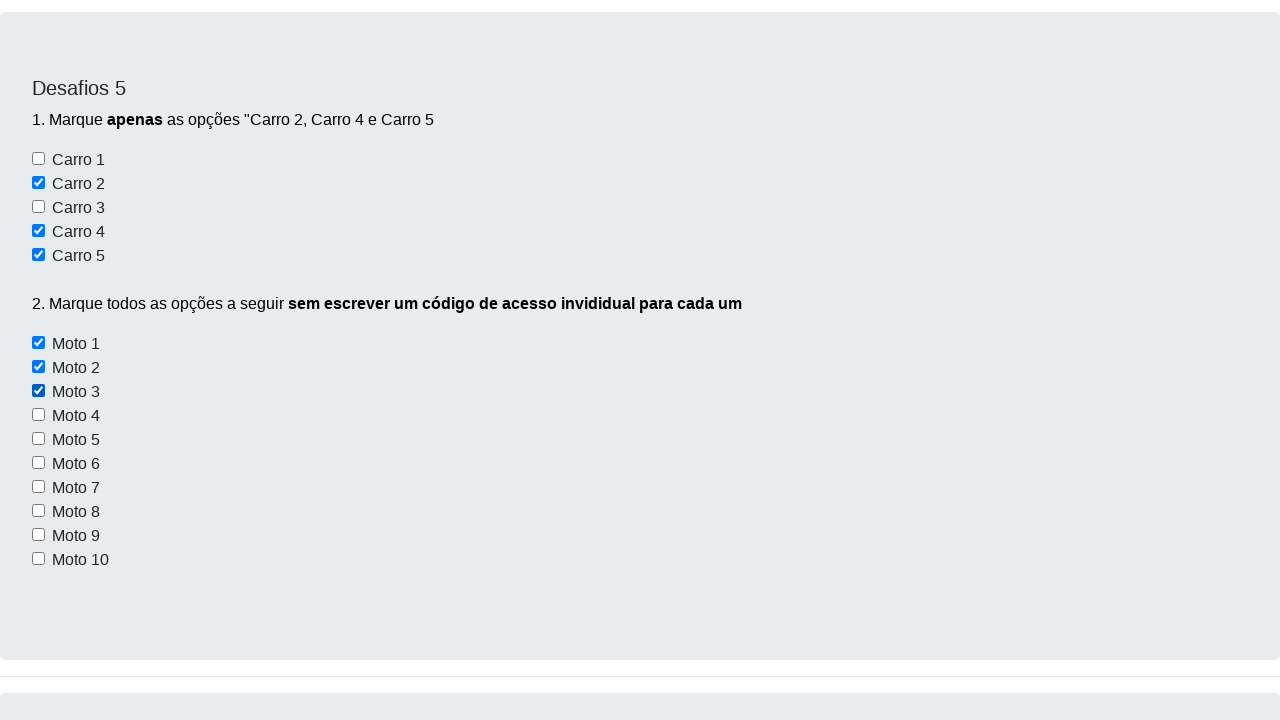

Selected motorcycle checkbox at index 3 at (38, 415) on input[name='motos'] >> nth=3
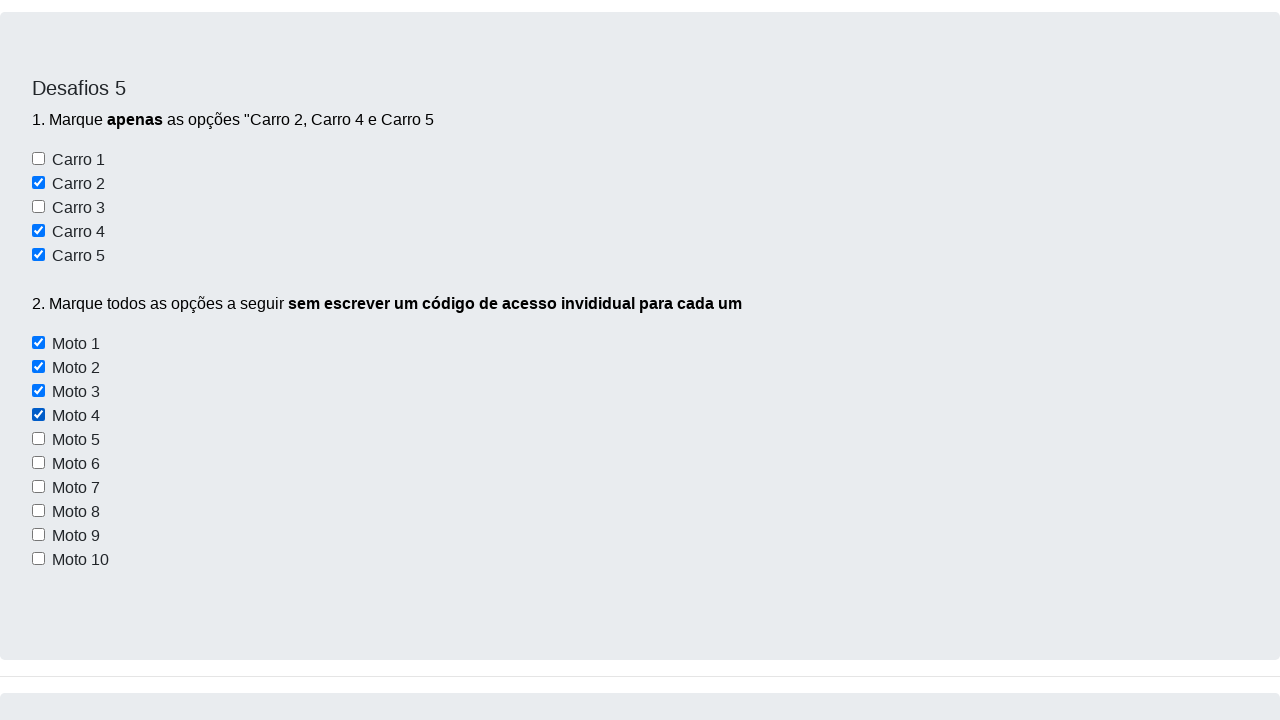

Selected motorcycle checkbox at index 4 at (38, 439) on input[name='motos'] >> nth=4
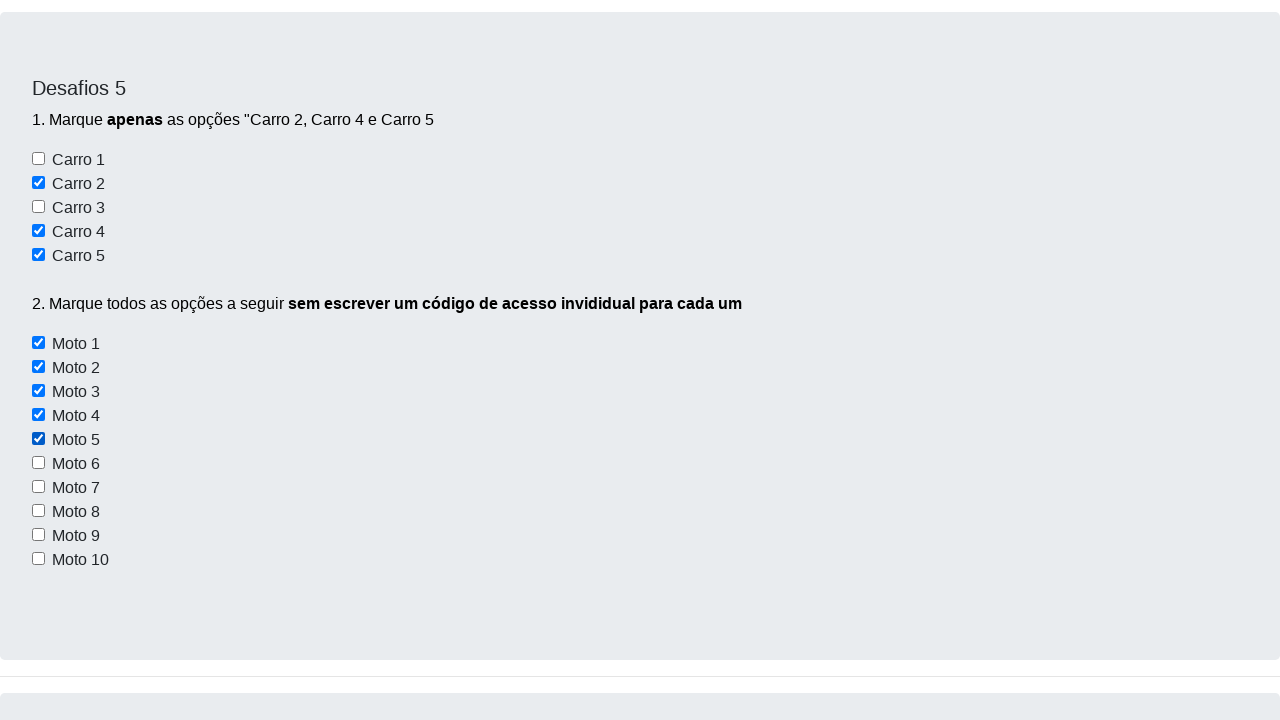

Selected motorcycle checkbox at index 5 at (38, 463) on input[name='motos'] >> nth=5
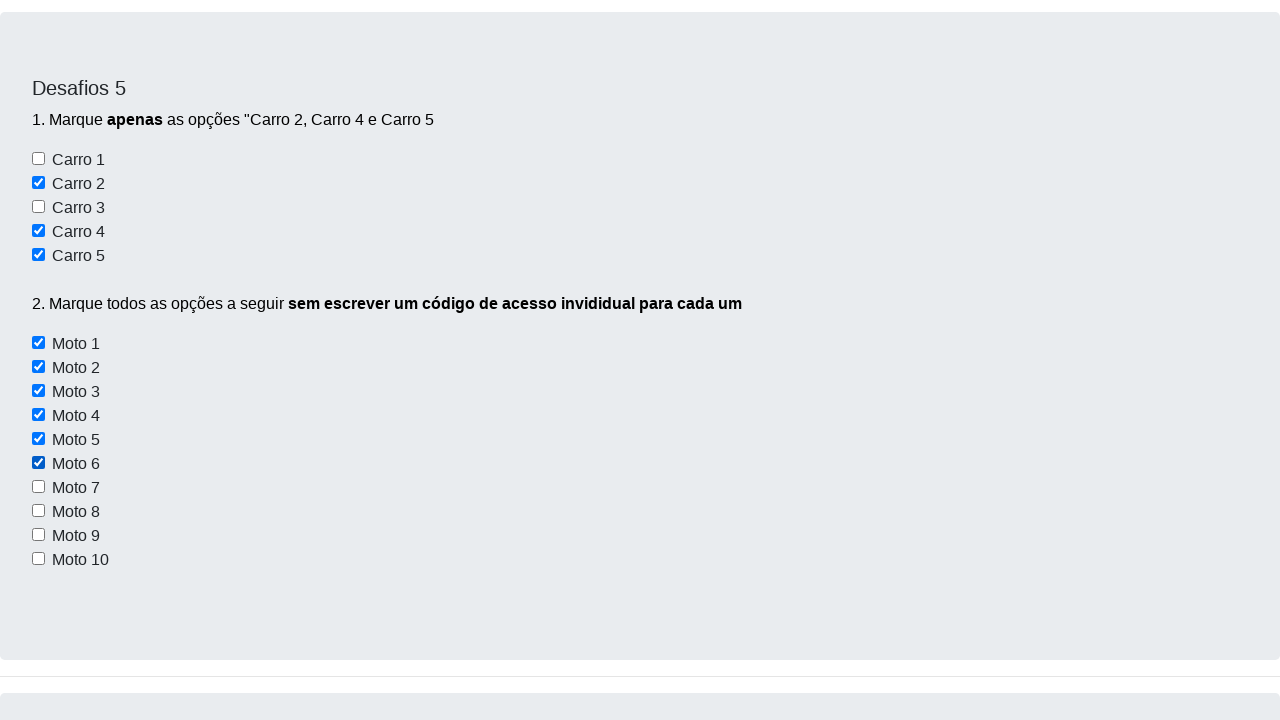

Selected motorcycle checkbox at index 6 at (38, 487) on input[name='motos'] >> nth=6
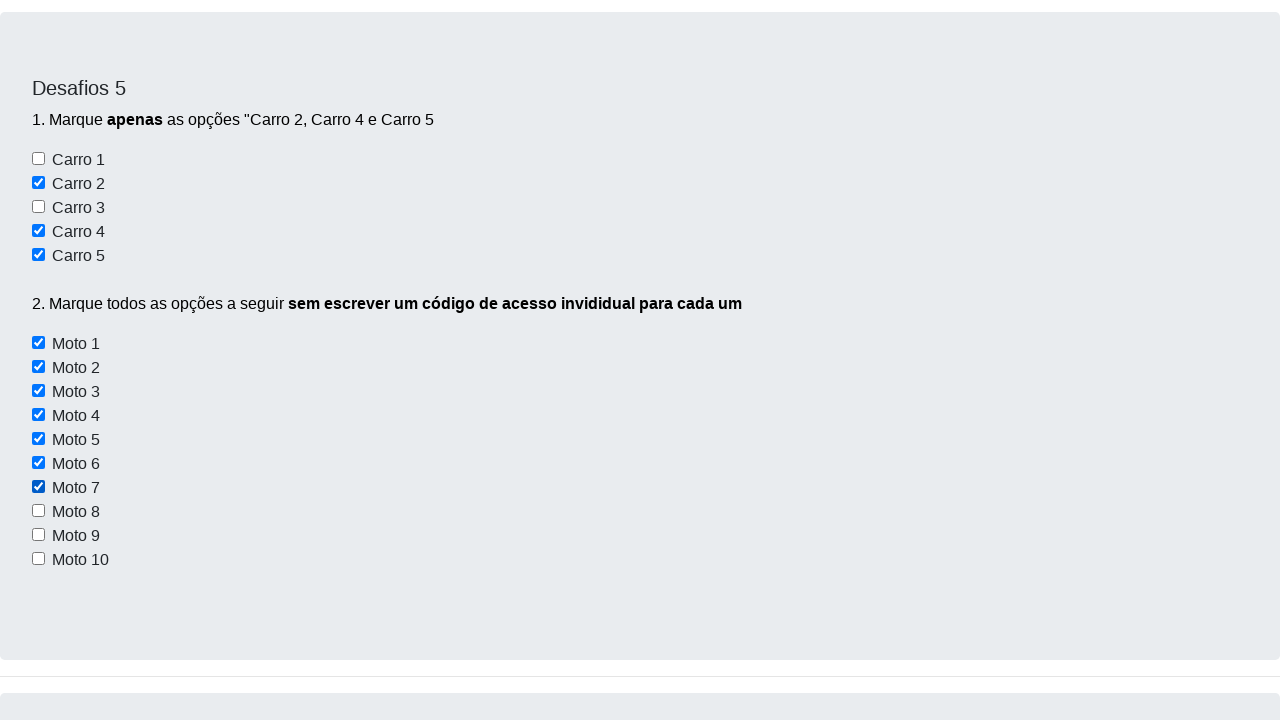

Selected motorcycle checkbox at index 7 at (38, 511) on input[name='motos'] >> nth=7
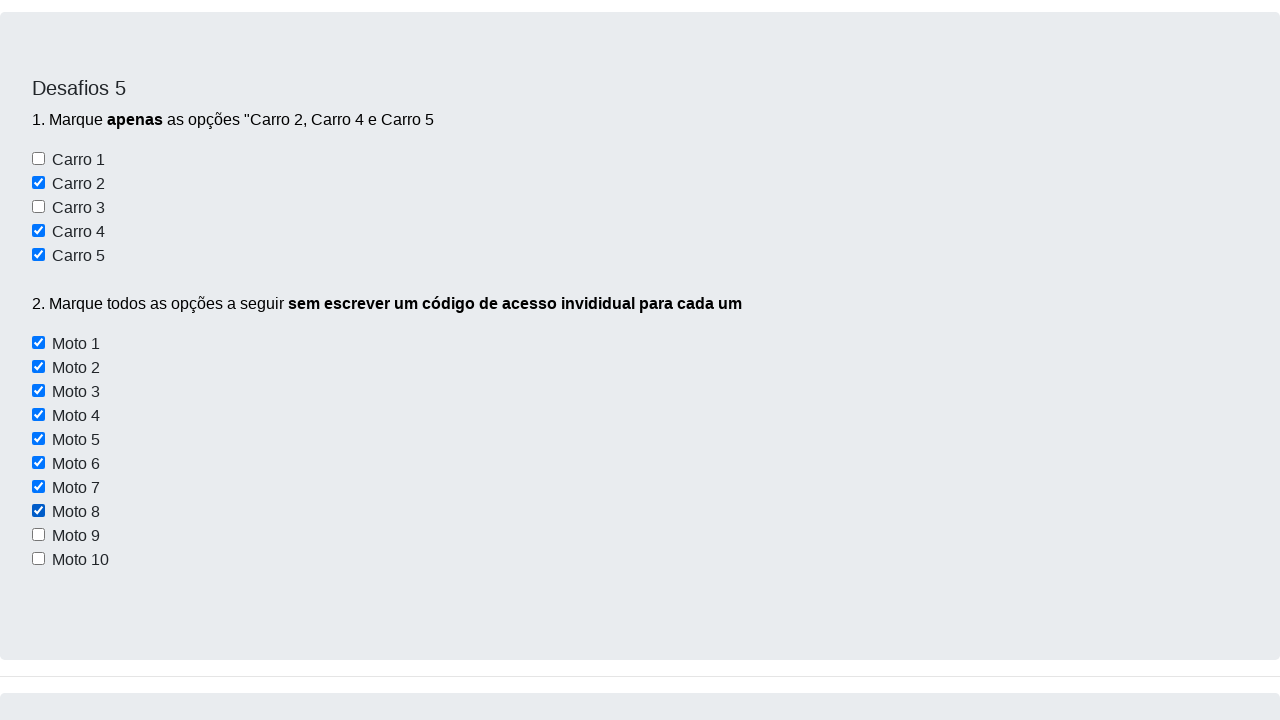

Selected motorcycle checkbox at index 8 at (38, 535) on input[name='motos'] >> nth=8
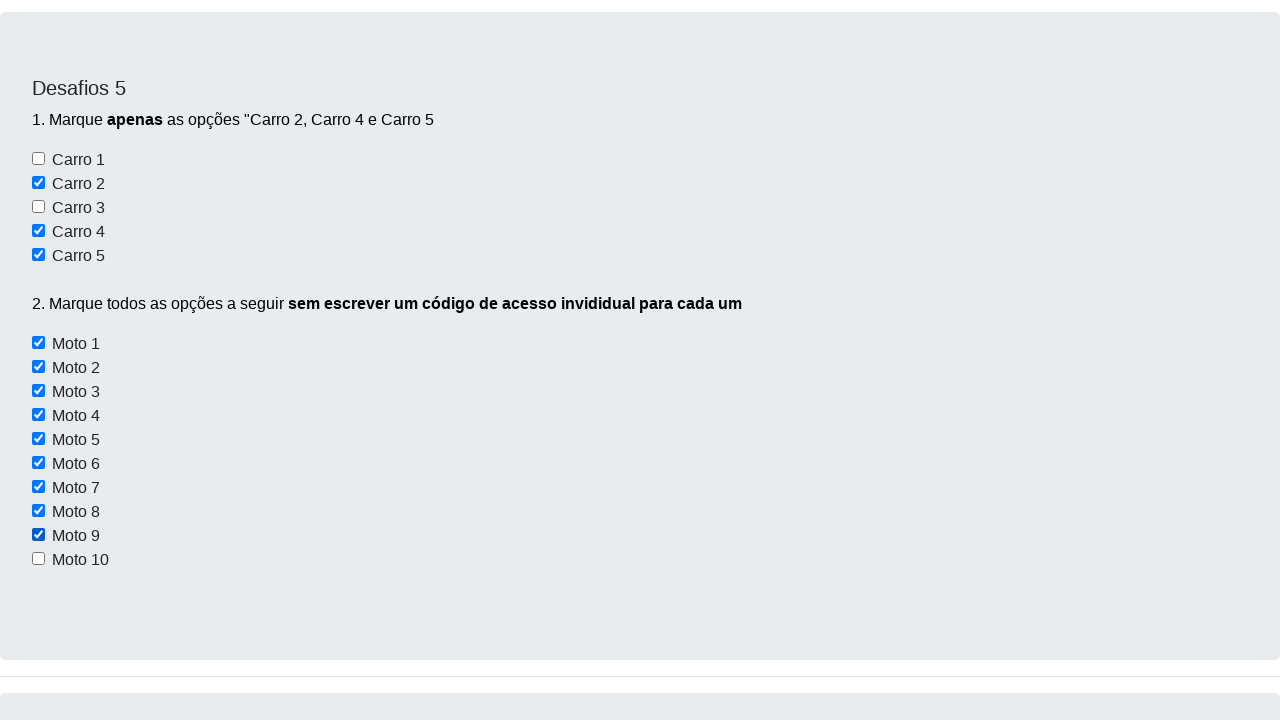

Selected motorcycle checkbox at index 9 at (38, 559) on input[name='motos'] >> nth=9
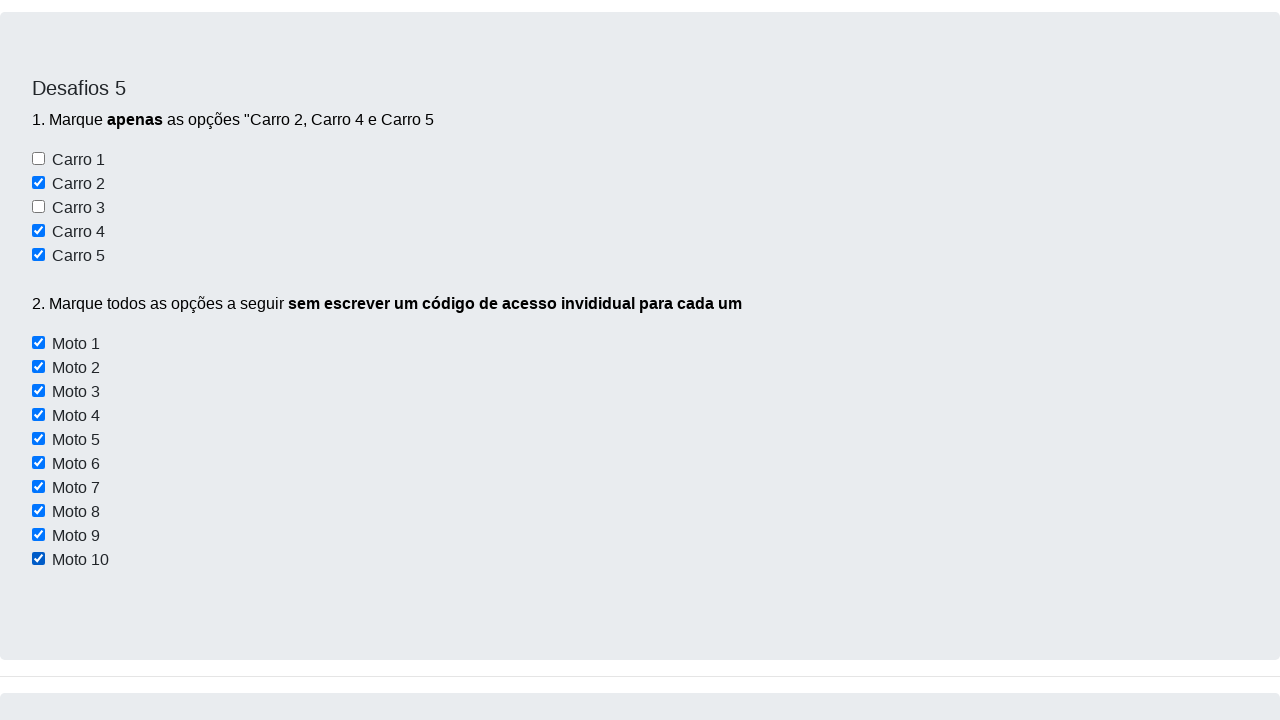

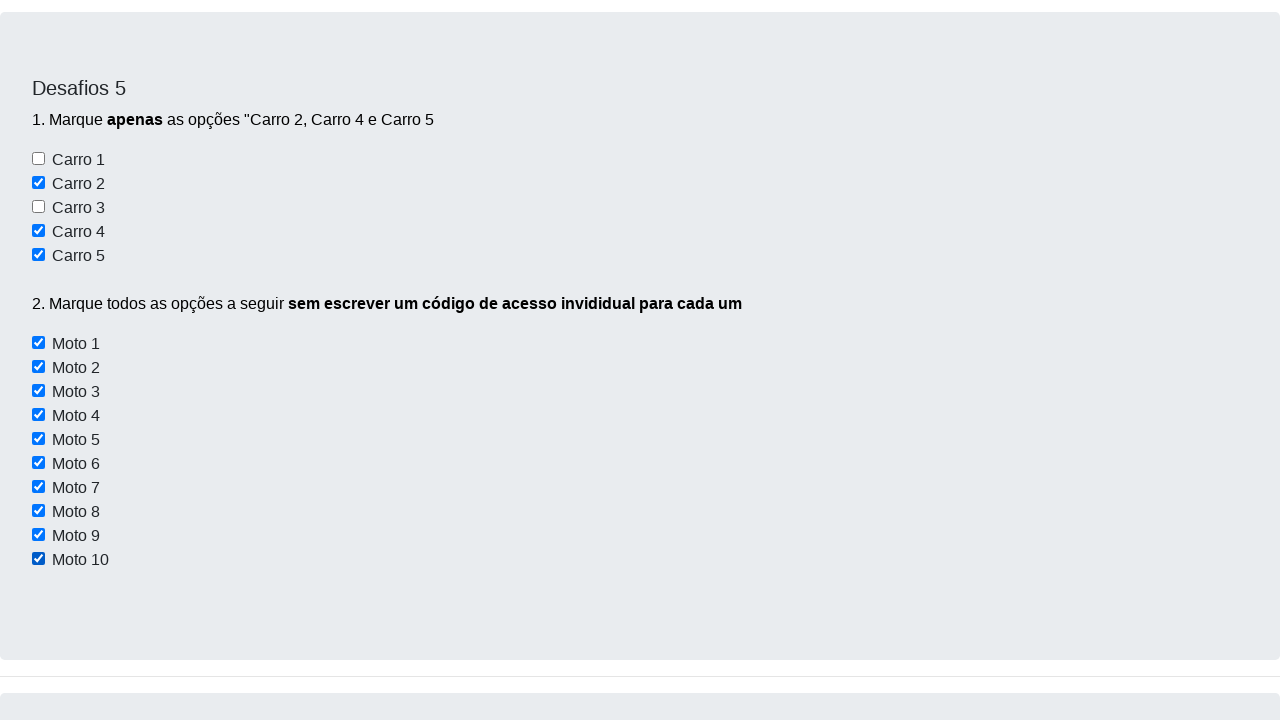